Tests product search functionality by searching for "Pennant" and verifying the SKU and product URL

Starting URL: https://ovcharski.com/shop/

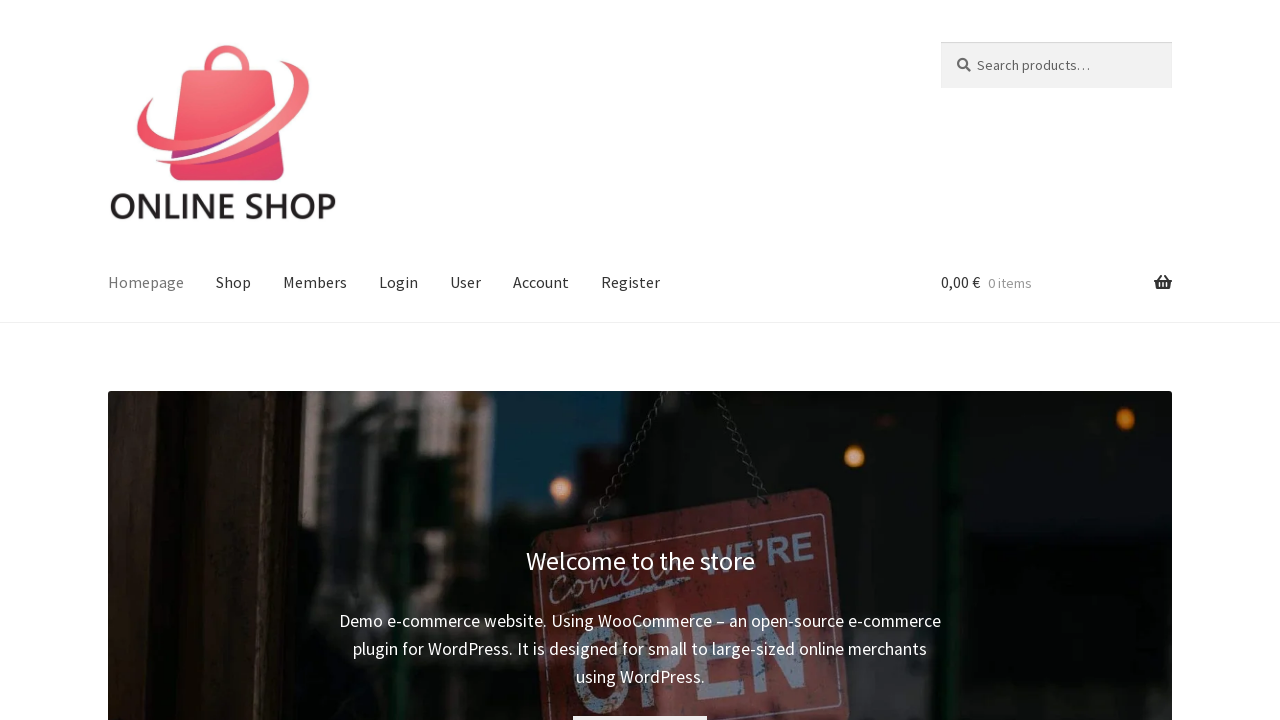

Filled search field with 'Pennant' on #woocommerce-product-search-field-0
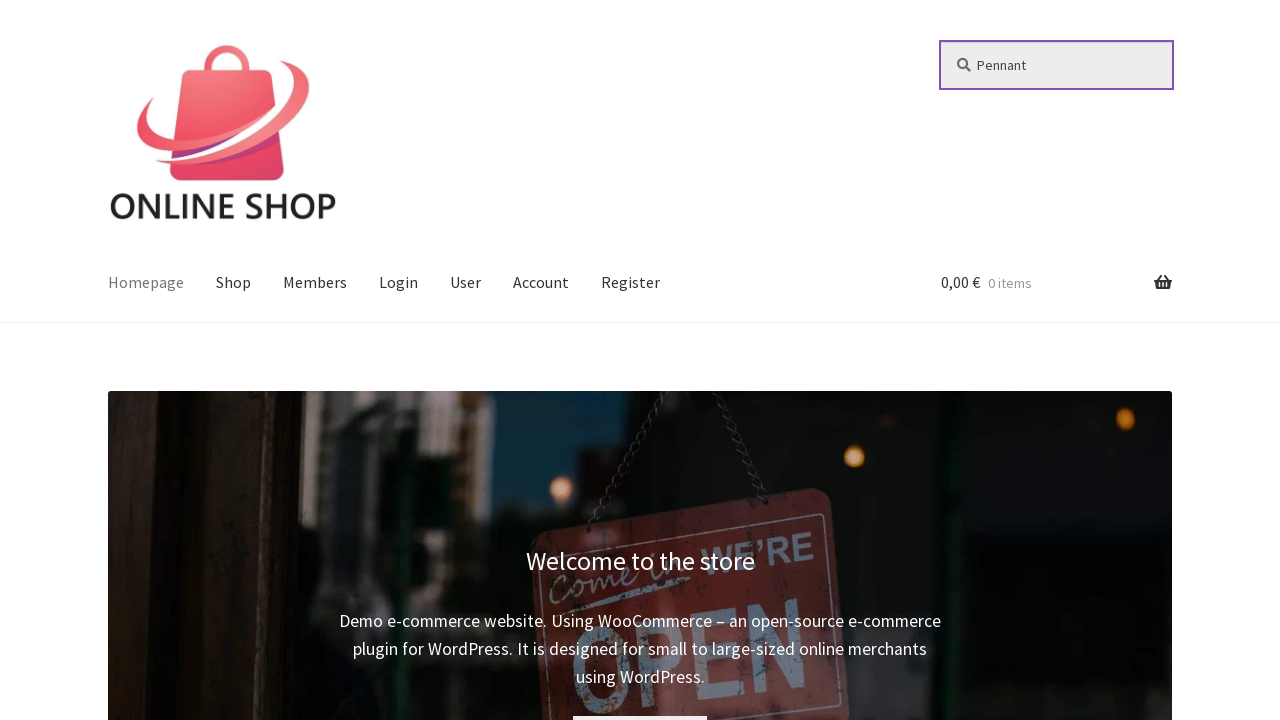

Pressed Enter to submit search for Pennant on #woocommerce-product-search-field-0
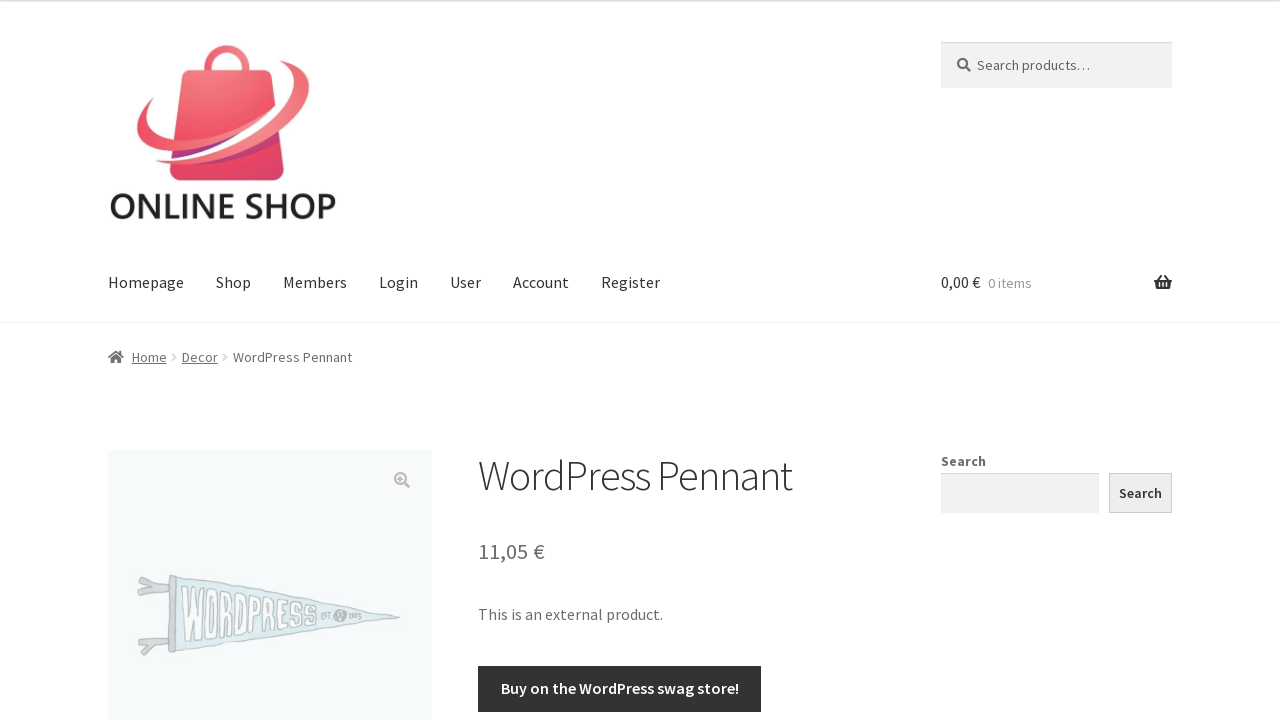

Verified SKU 'wp-pennant' is visible on product page
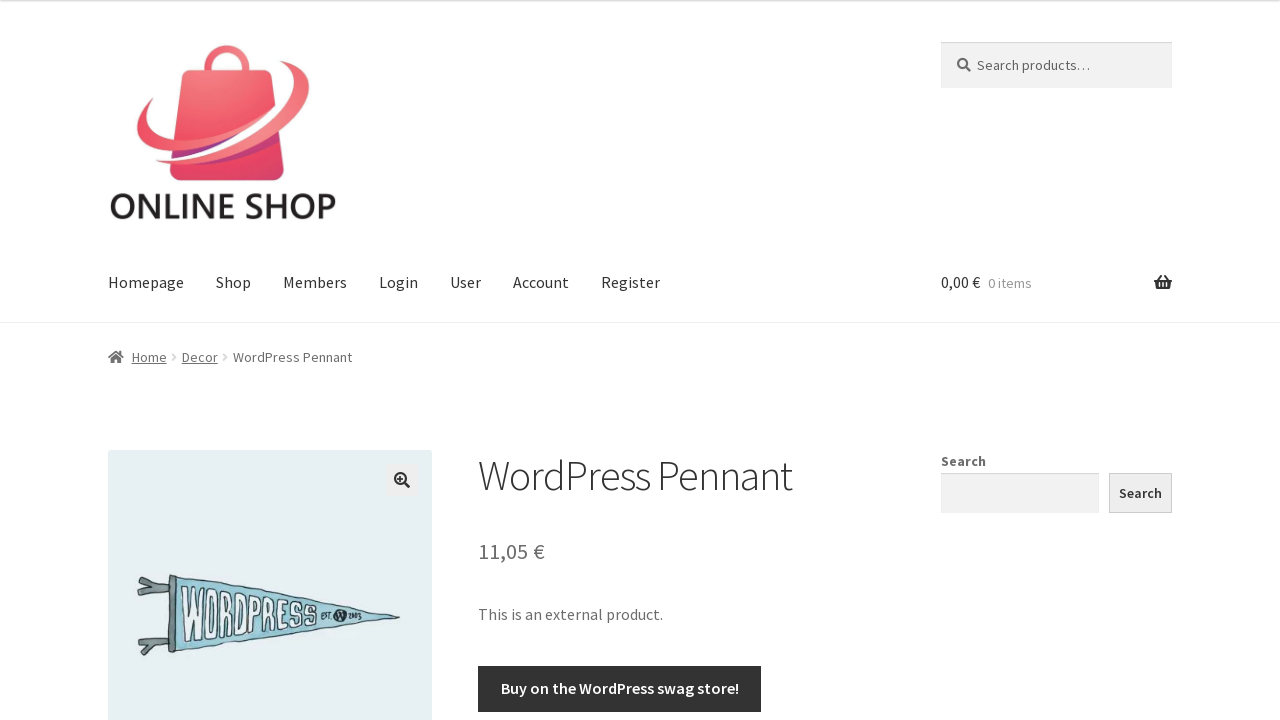

Verified product URL is https://ovcharski.com/shop/product/wordpress-pennant/
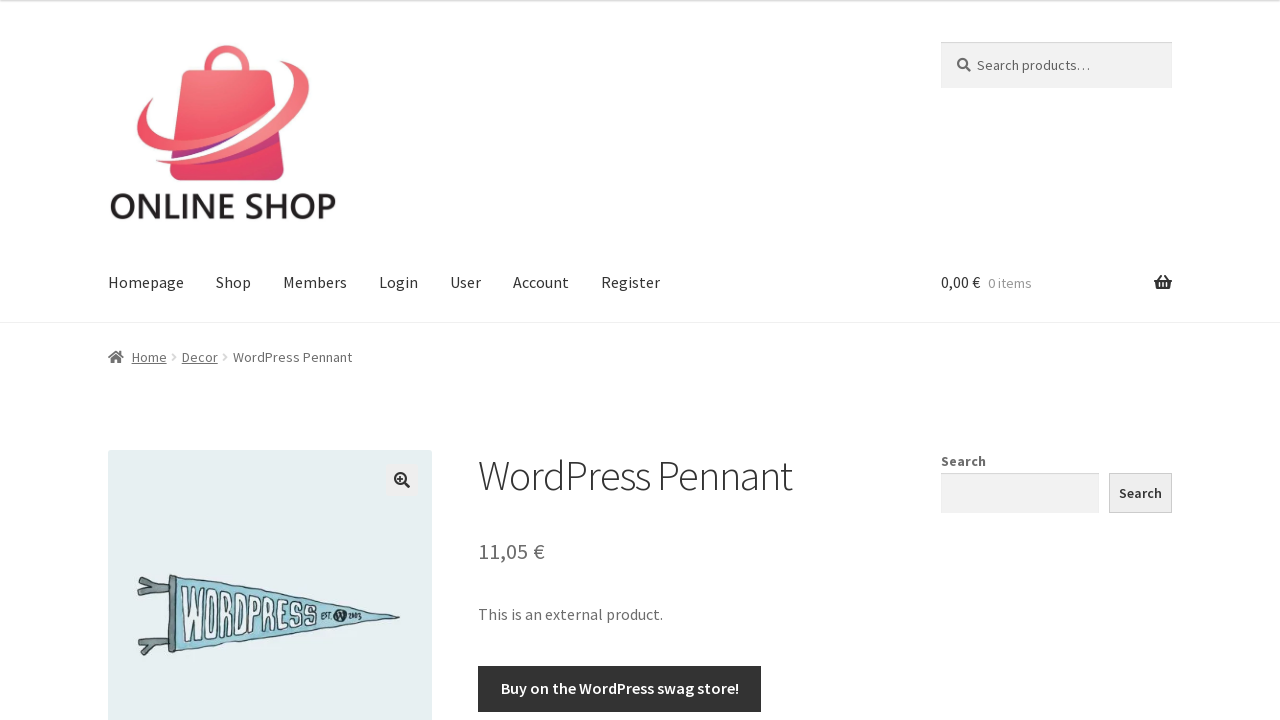

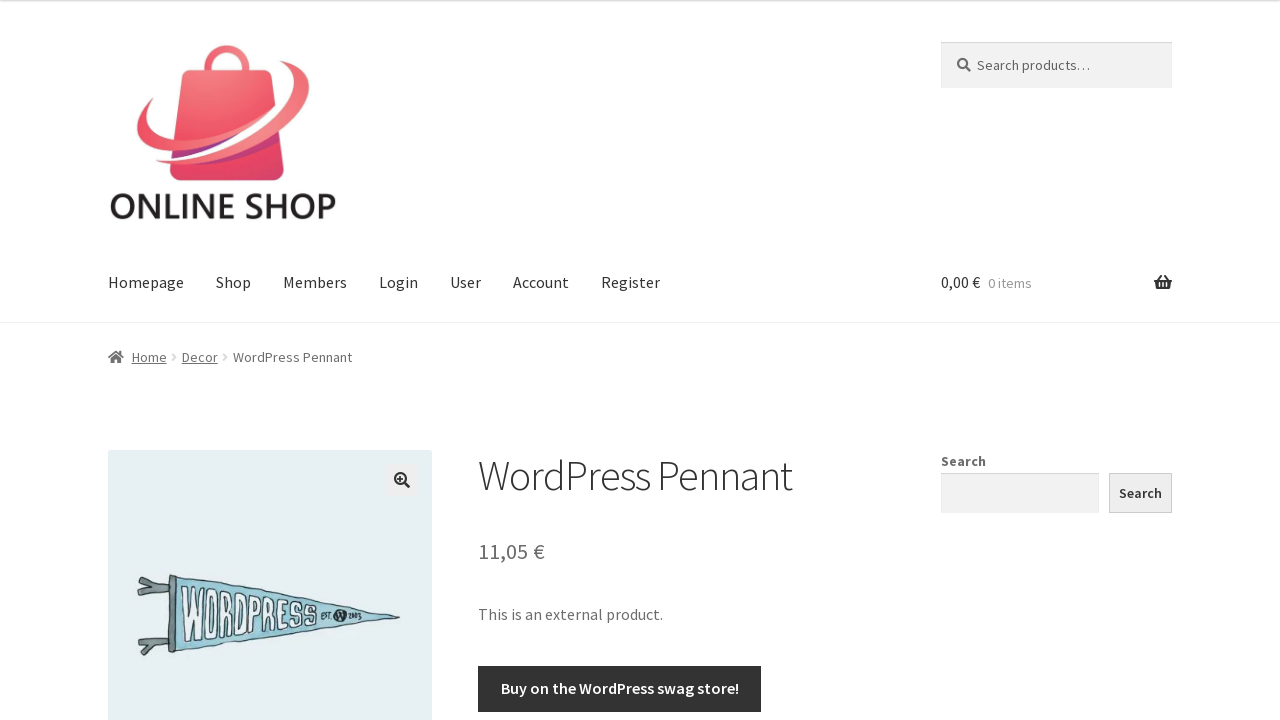